Tests right-click (context click) functionality by right-clicking a button and verifying the confirmation message appears

Starting URL: https://demoqa.com/buttons

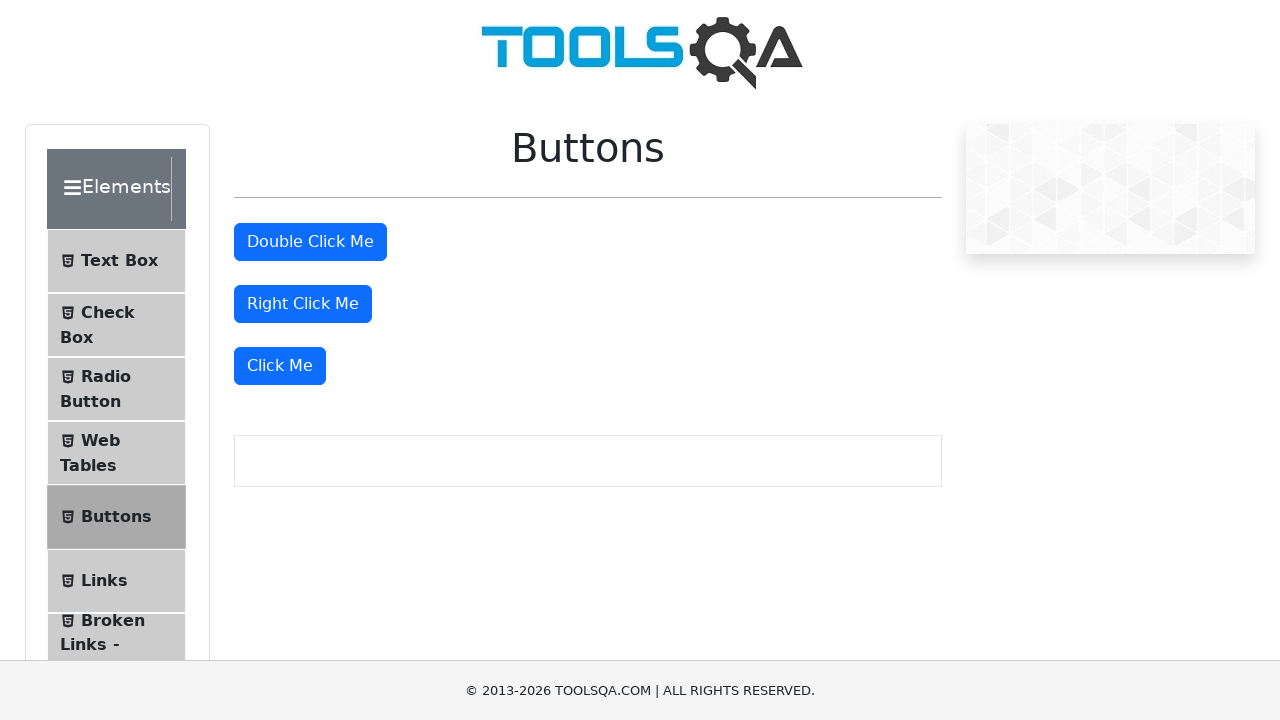

Located the right-click button element
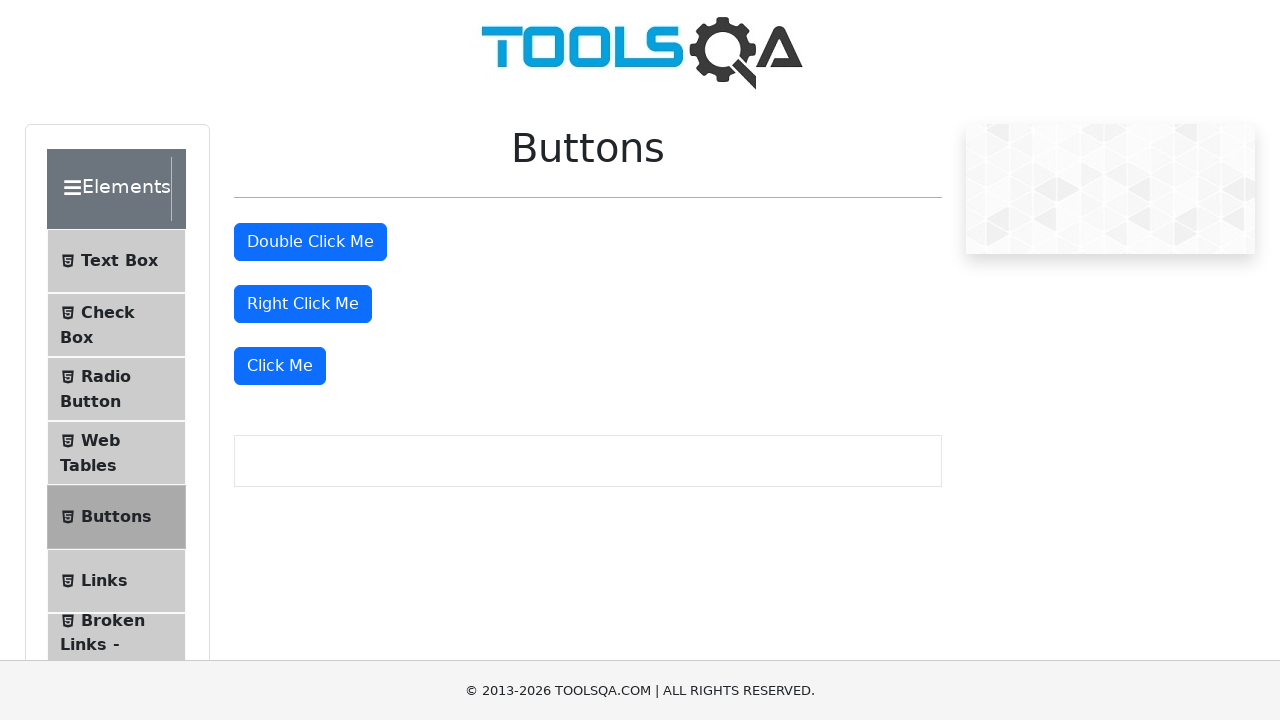

Performed right-click (context click) on the button at (303, 304) on #rightClickBtn
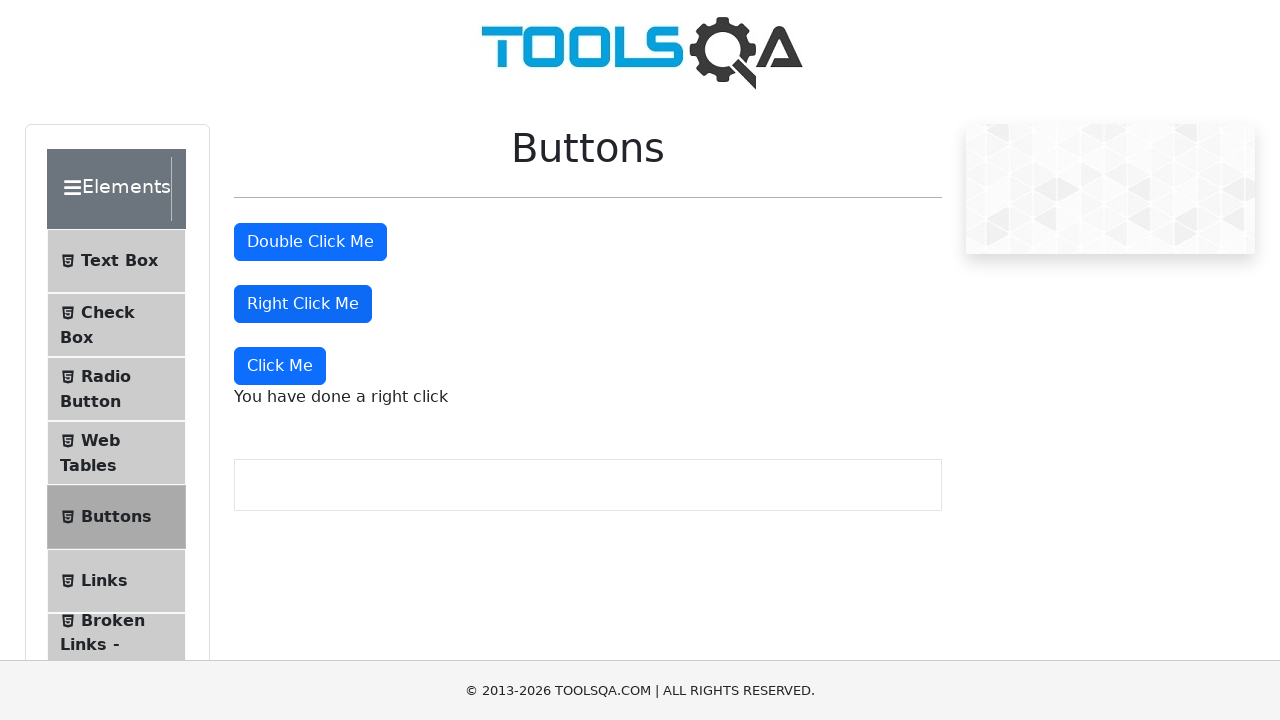

Confirmation message appeared after right-click
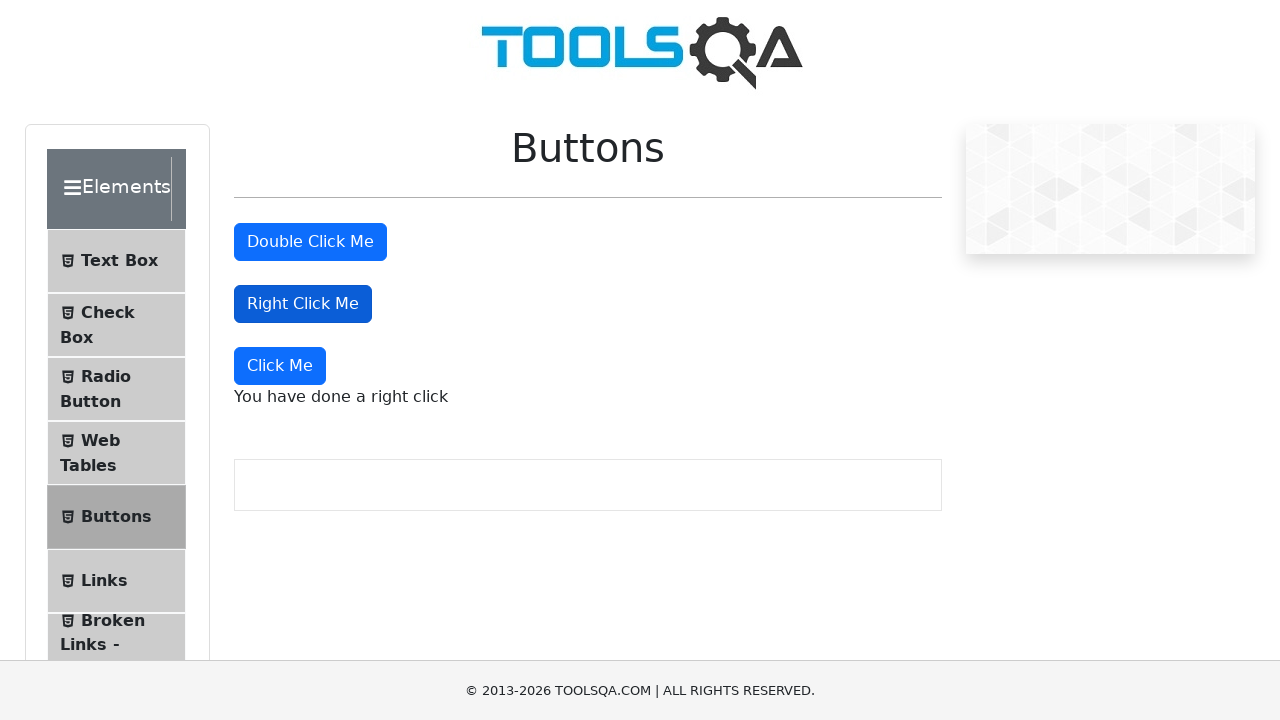

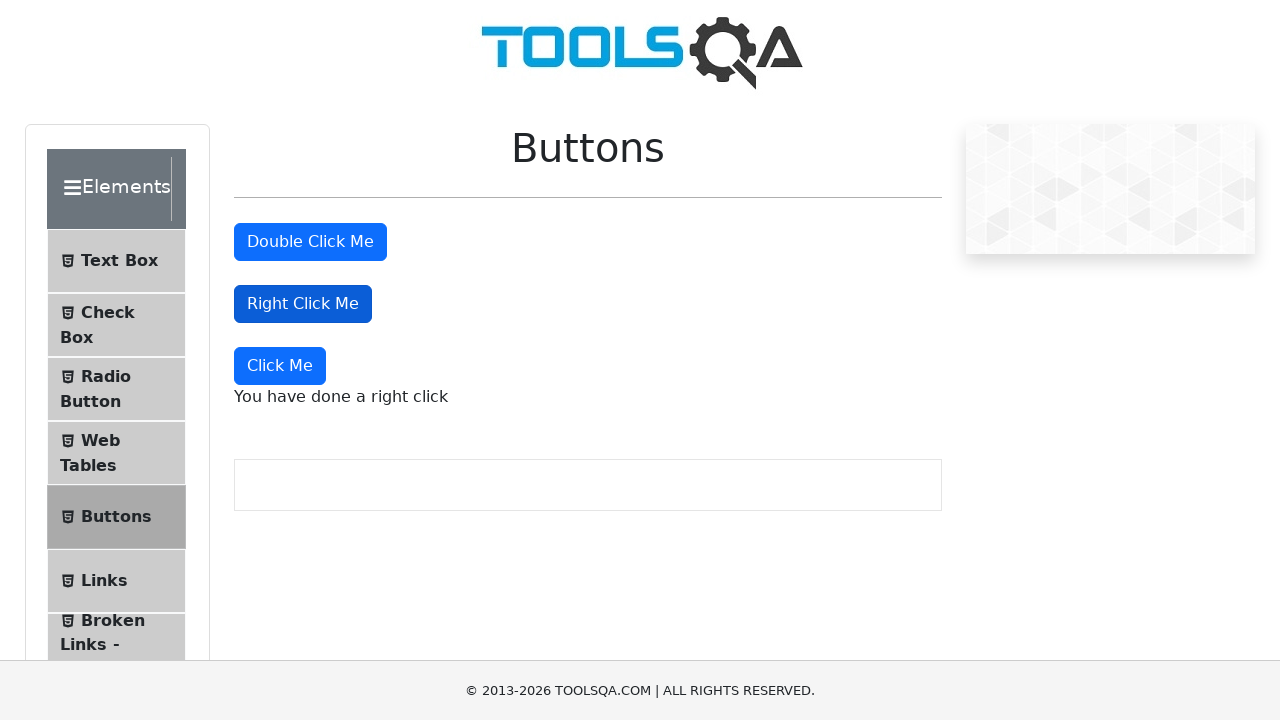